Verifies that the Test-a-Pet website is online by navigating to the base URL and checking the current URL matches

Starting URL: https://test-a-pet.vercel.app/

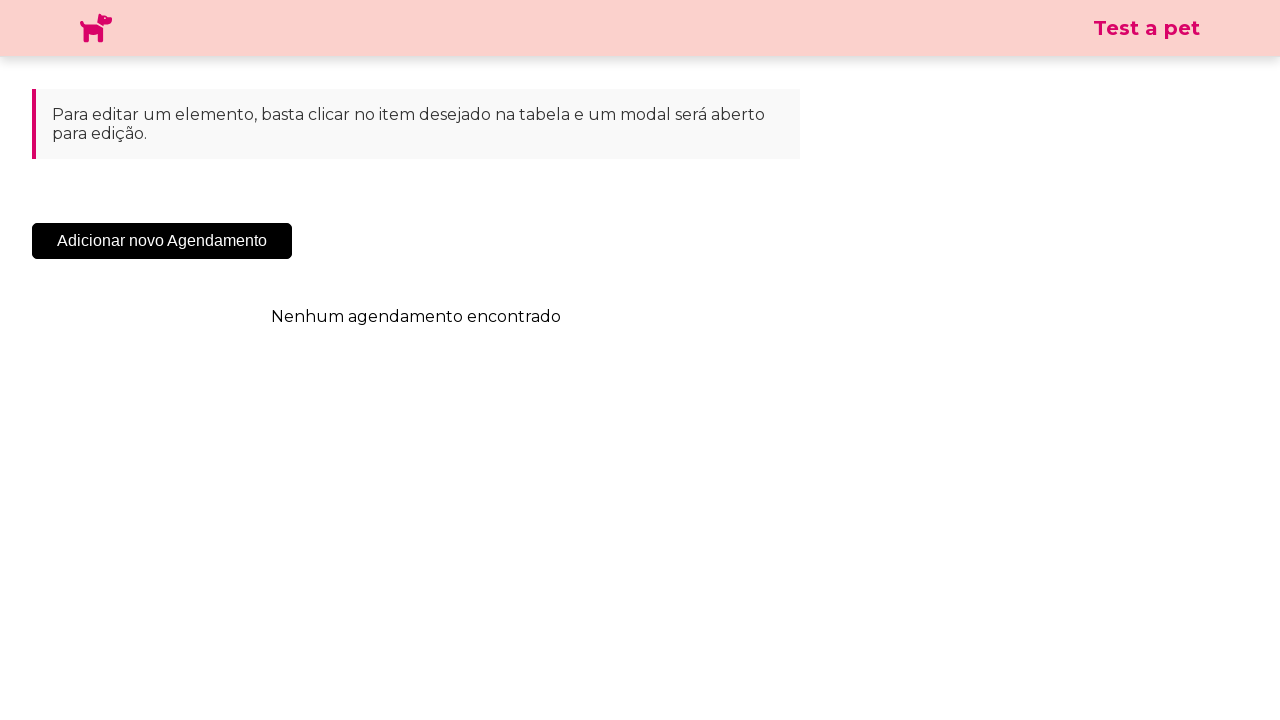

Navigated to Test-a-Pet website at https://test-a-pet.vercel.app/
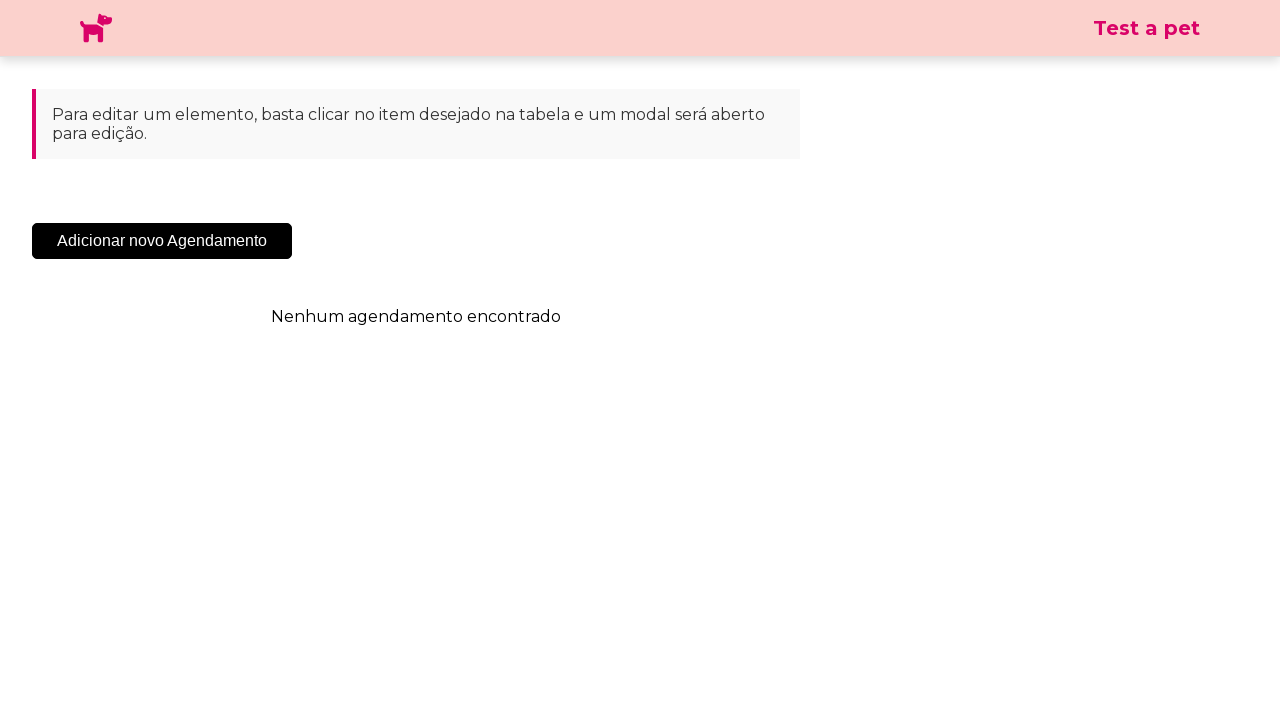

Verified current URL matches expected base URL
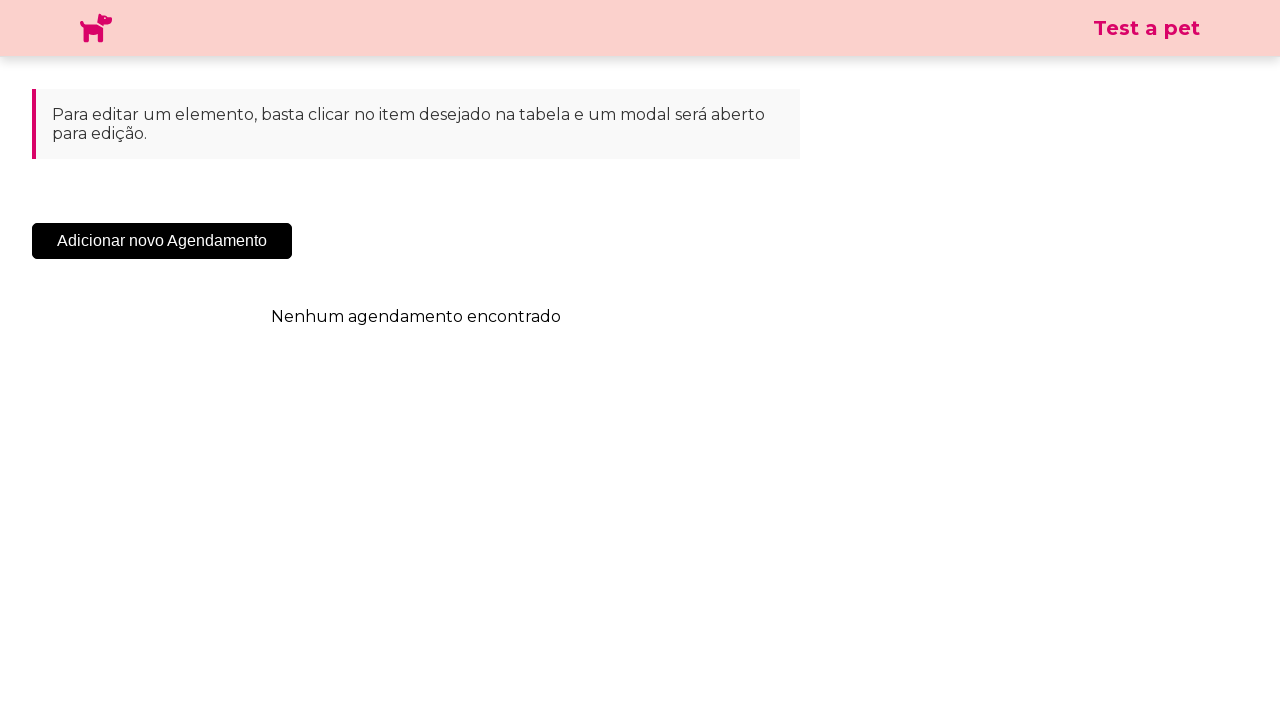

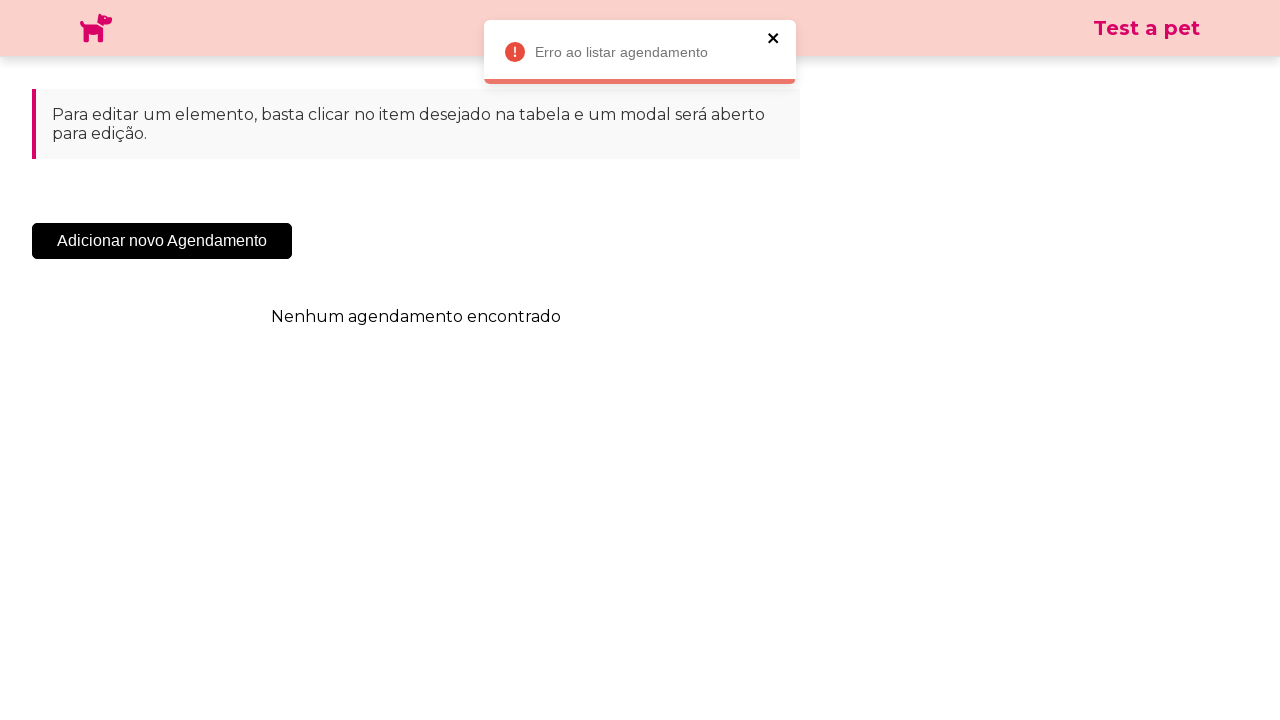